Tests filtering to display only active (incomplete) items

Starting URL: https://demo.playwright.dev/todomvc

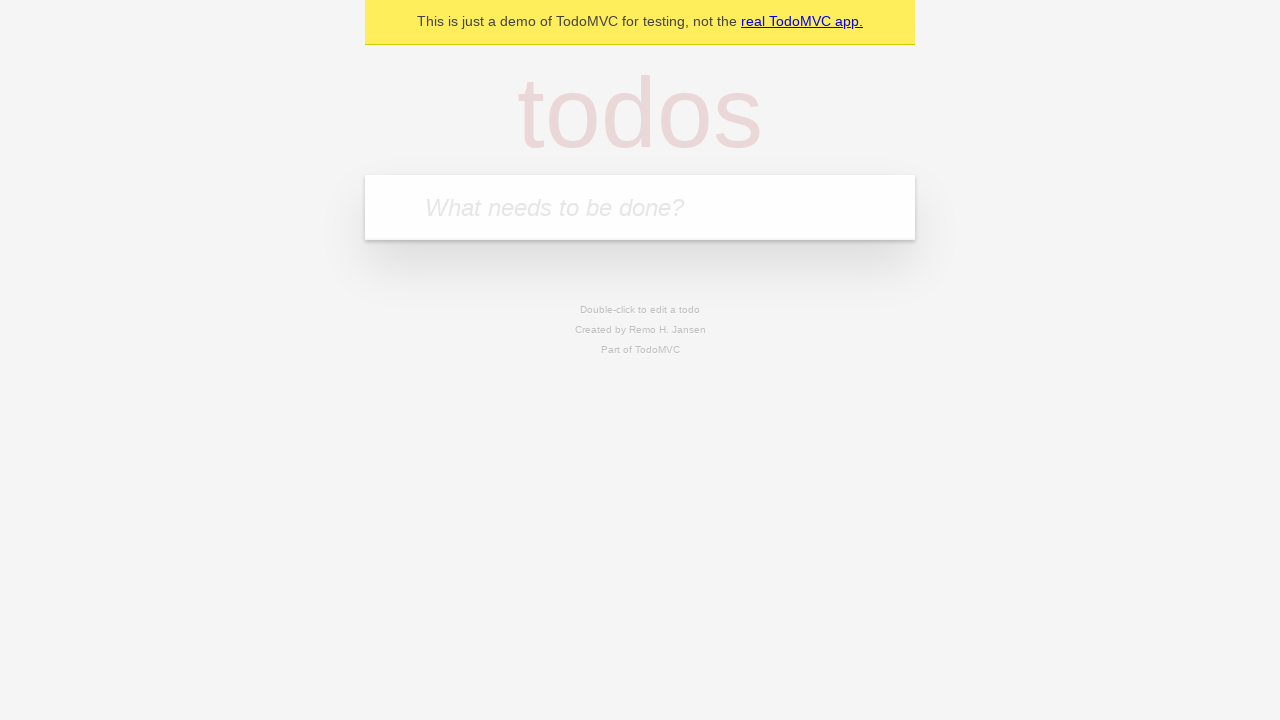

Filled todo input with 'buy some cheese' on internal:attr=[placeholder="What needs to be done?"i]
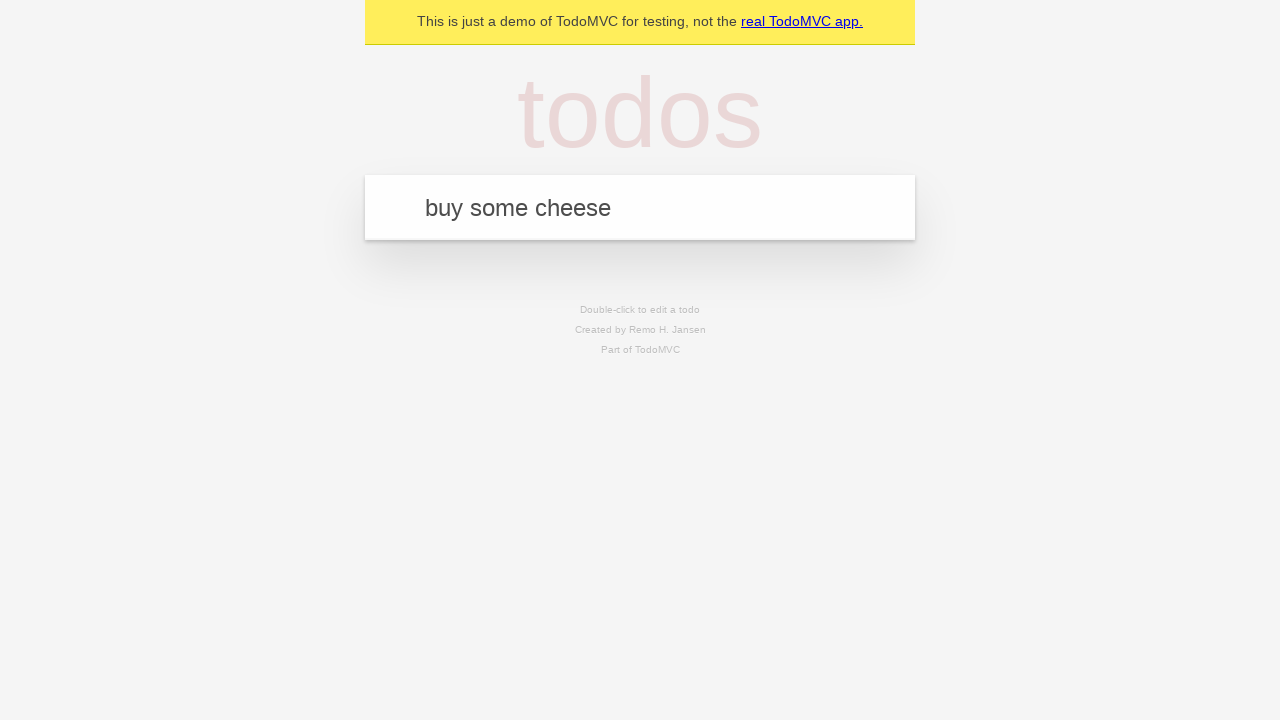

Pressed Enter to add todo 'buy some cheese' on internal:attr=[placeholder="What needs to be done?"i]
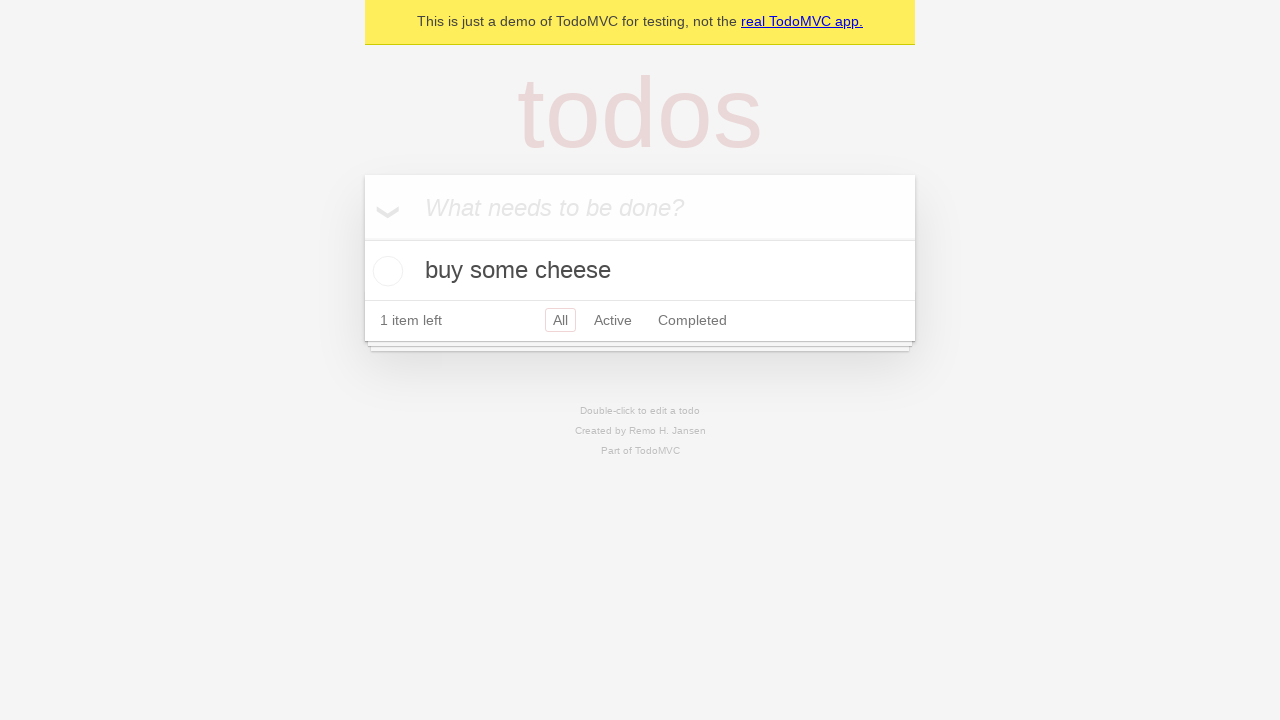

Filled todo input with 'feed the cat' on internal:attr=[placeholder="What needs to be done?"i]
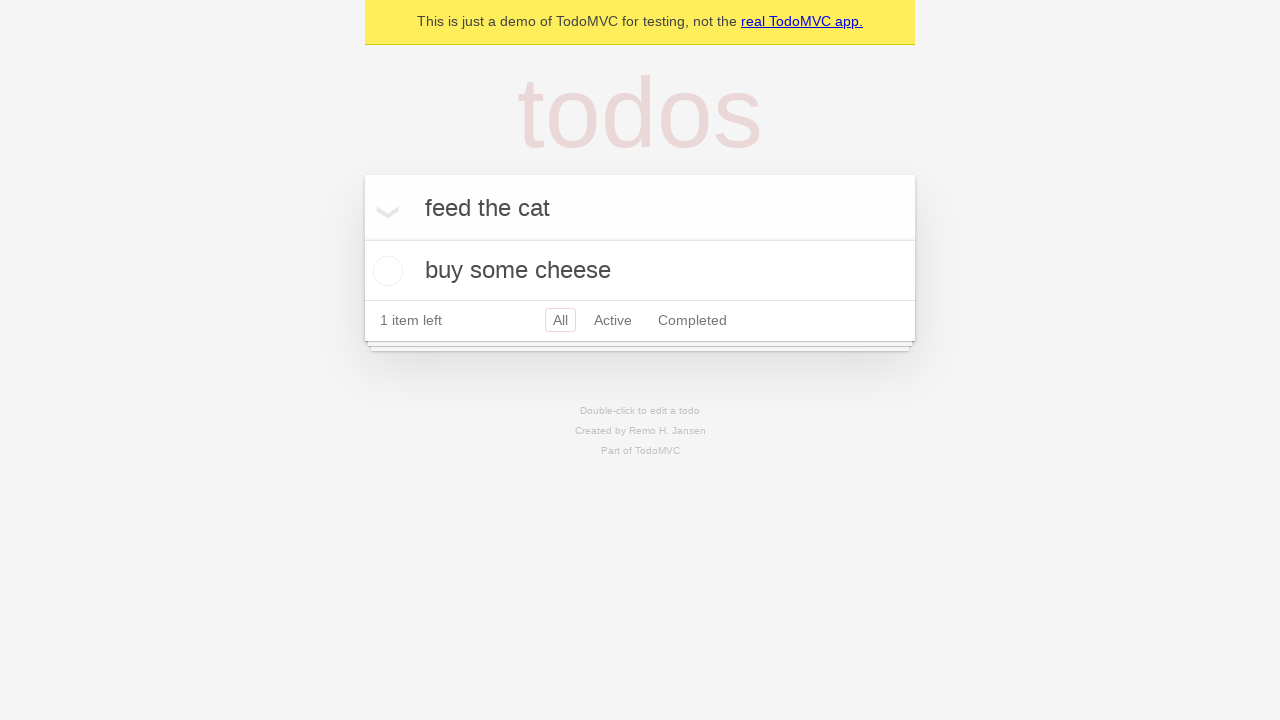

Pressed Enter to add todo 'feed the cat' on internal:attr=[placeholder="What needs to be done?"i]
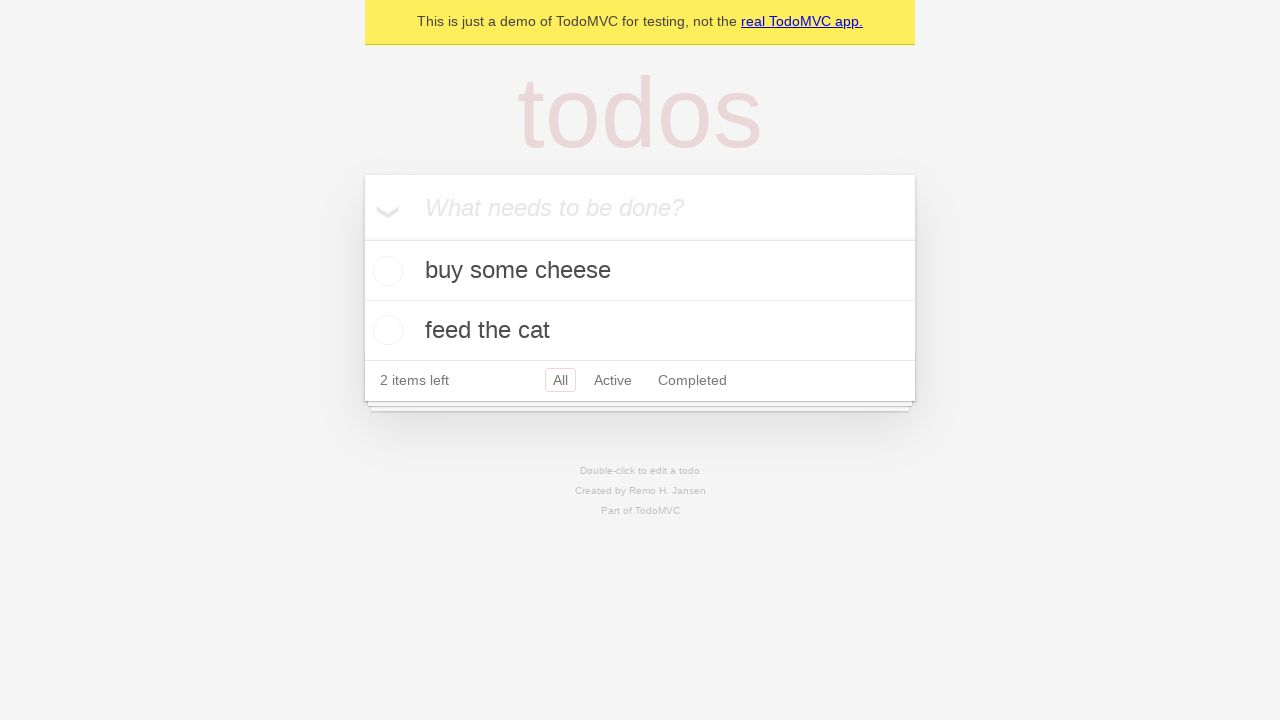

Filled todo input with 'book a doctors appointment' on internal:attr=[placeholder="What needs to be done?"i]
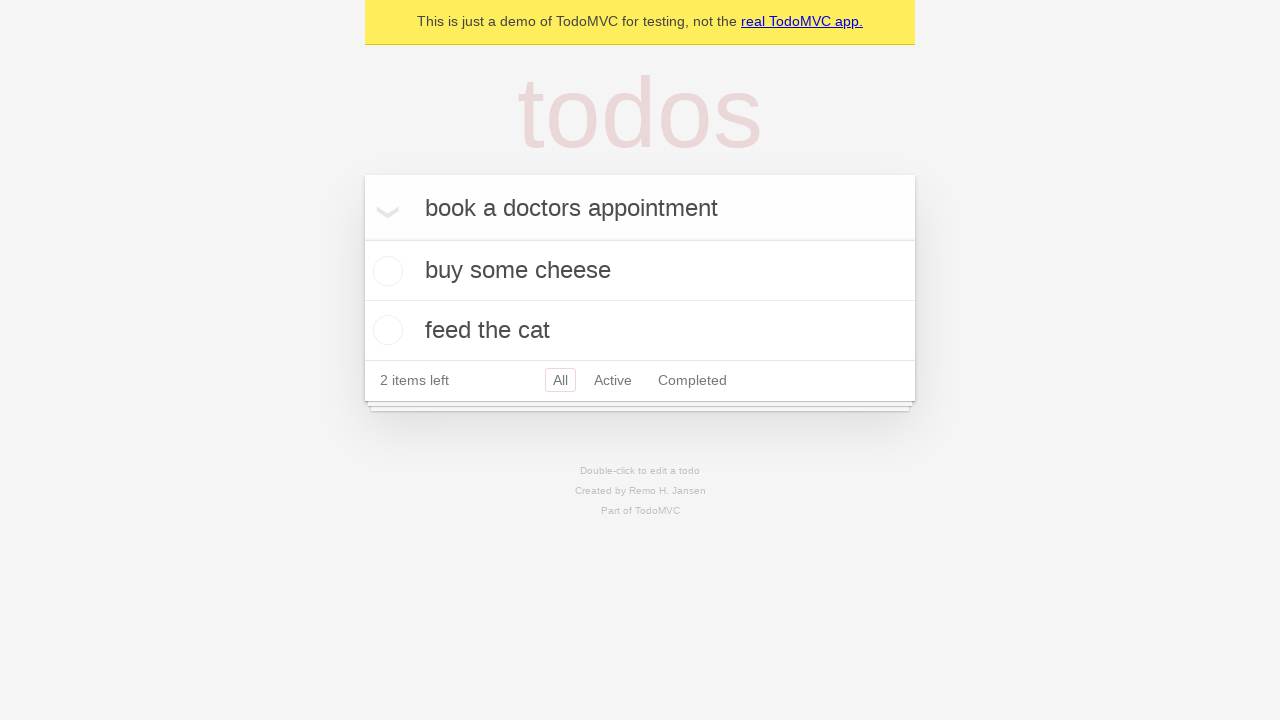

Pressed Enter to add todo 'book a doctors appointment' on internal:attr=[placeholder="What needs to be done?"i]
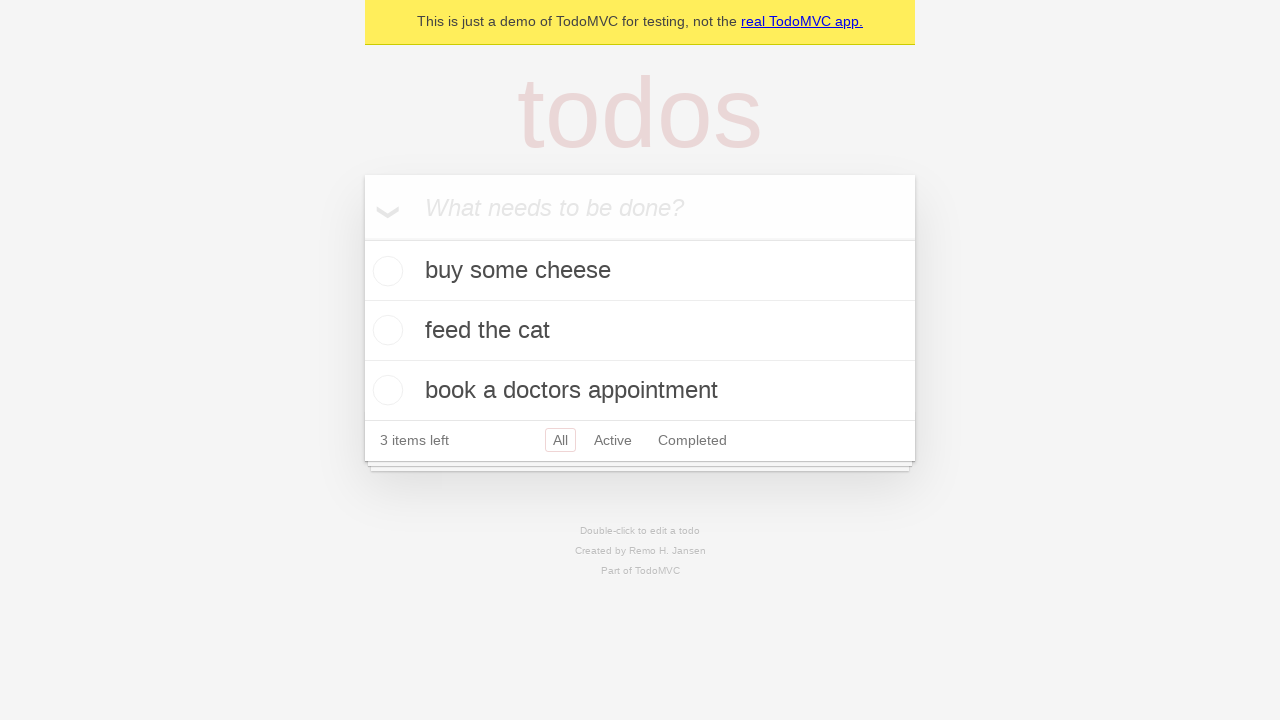

Checked the second todo item (marked as complete) at (385, 330) on internal:testid=[data-testid="todo-item"s] >> nth=1 >> internal:role=checkbox
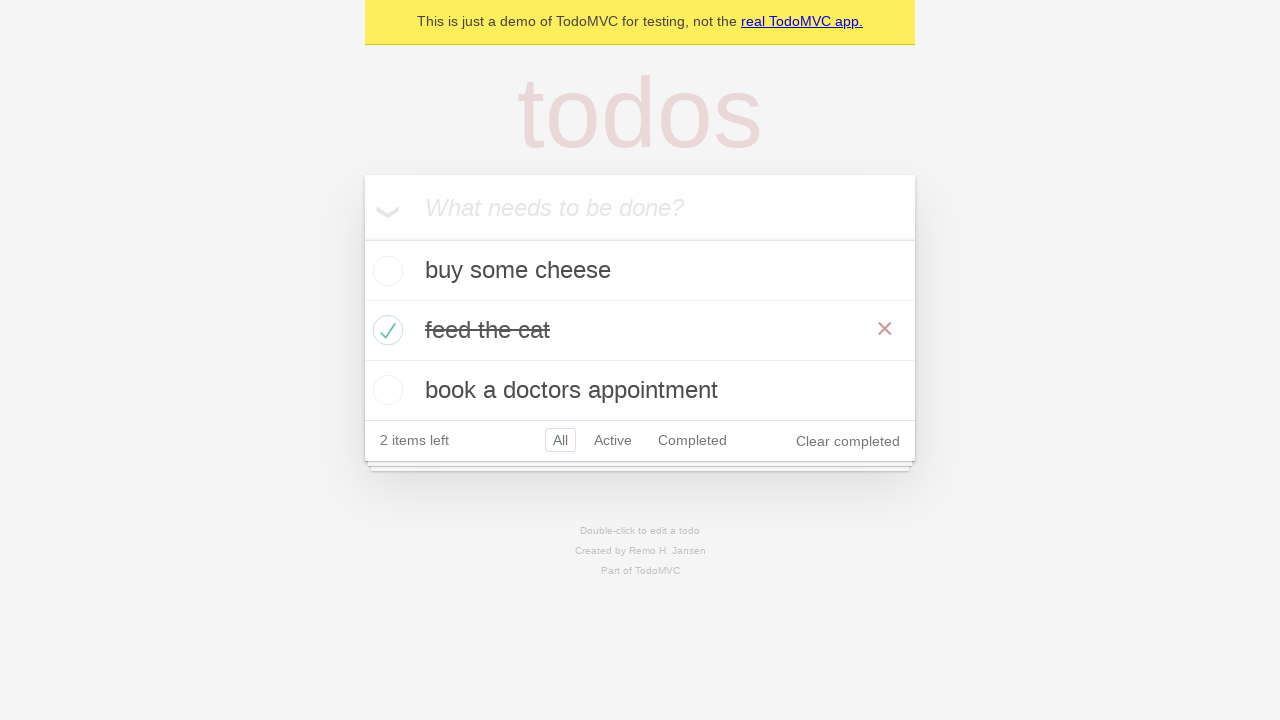

Clicked Active filter to display only incomplete items at (613, 440) on internal:role=link[name="Active"i]
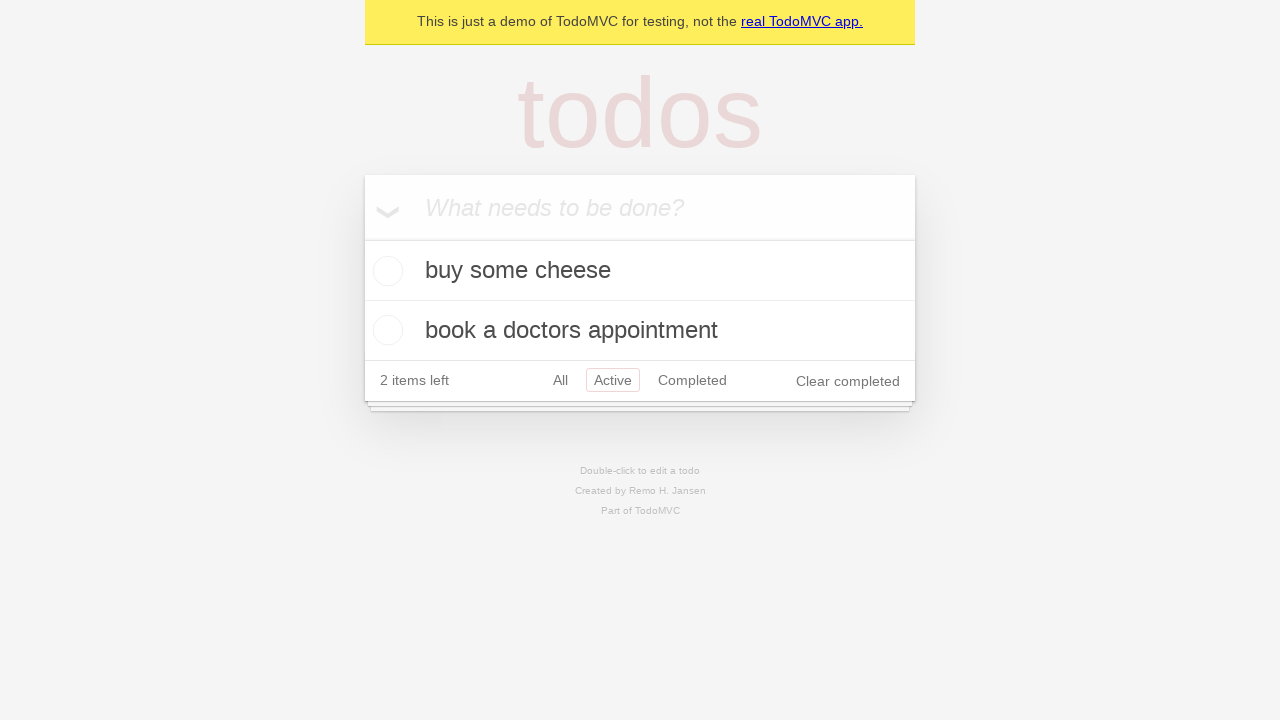

Verified that exactly 2 active (incomplete) todo items are displayed
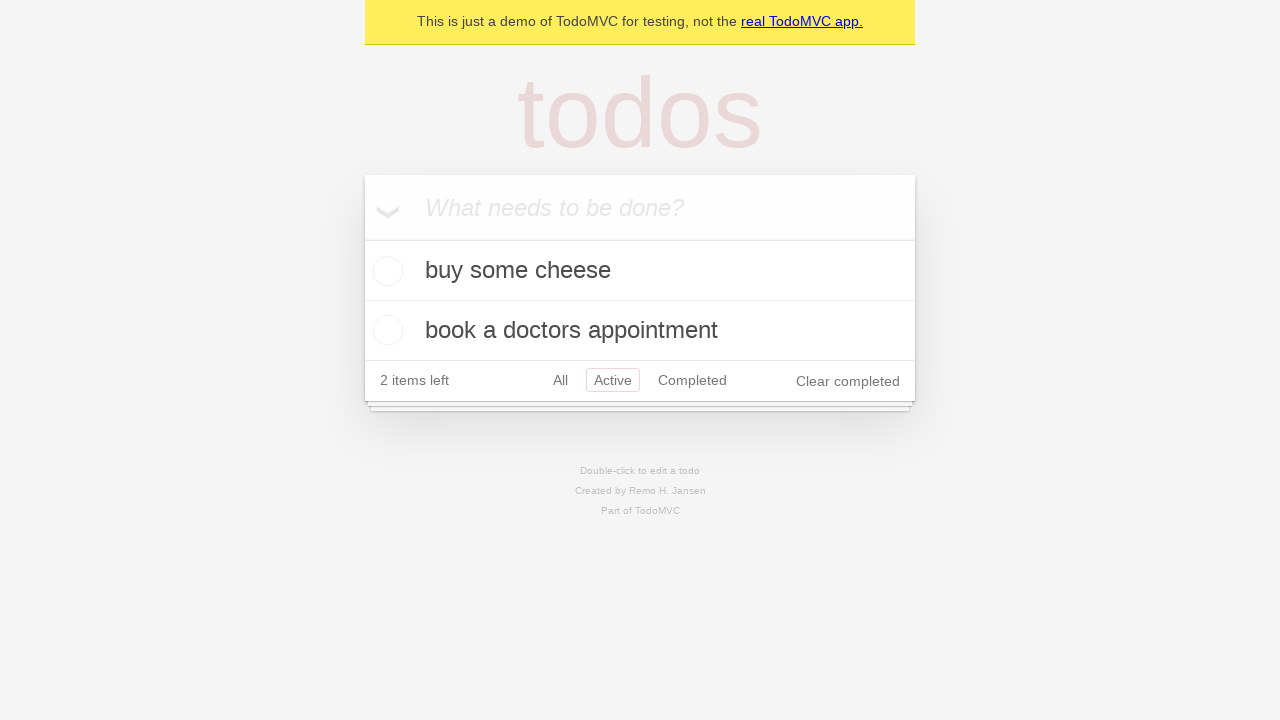

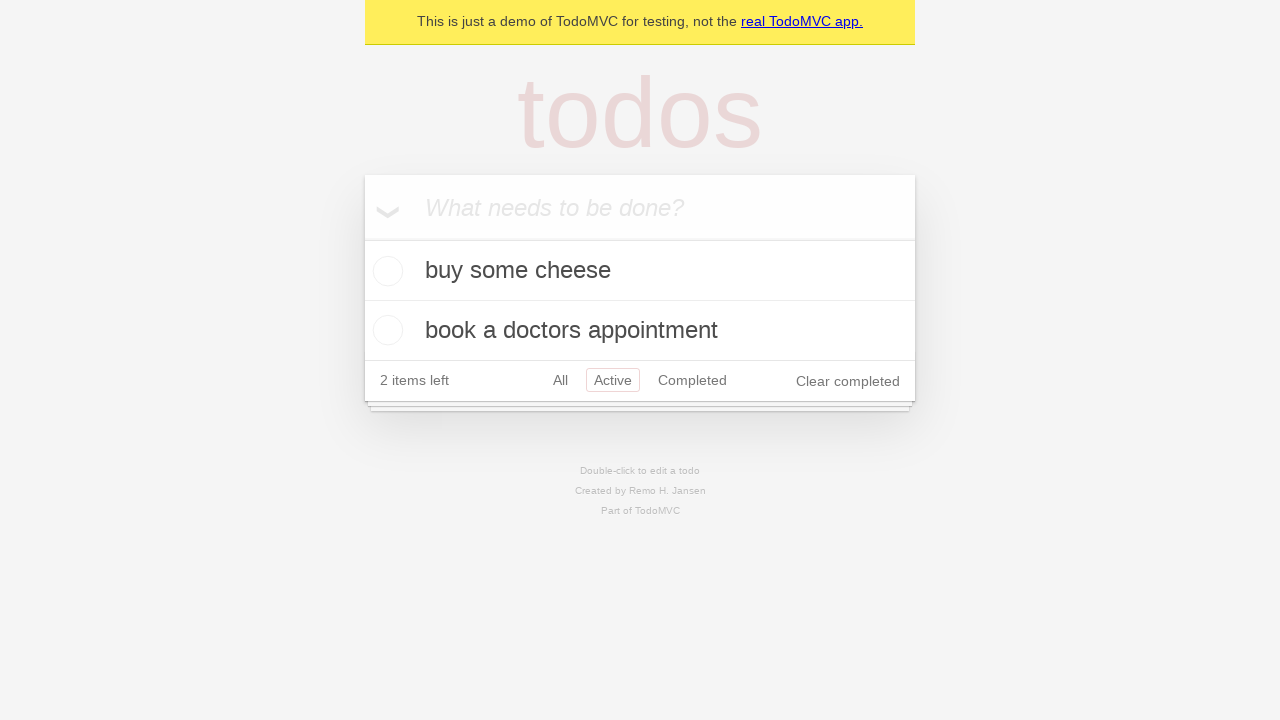